Tests right-click context menu and selecting an option

Starting URL: https://swisnl.github.io/jQuery-contextMenu/demo.html

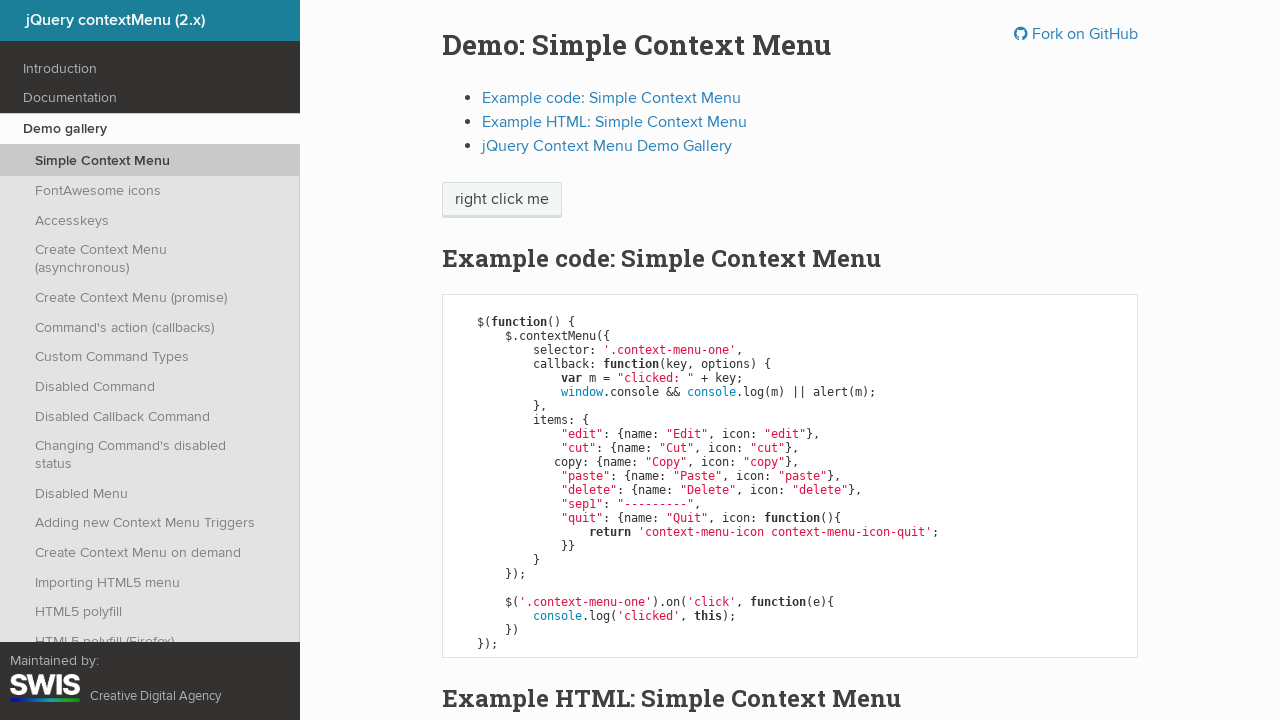

Right-clicked on context menu button to open context menu at (502, 200) on .context-menu-one
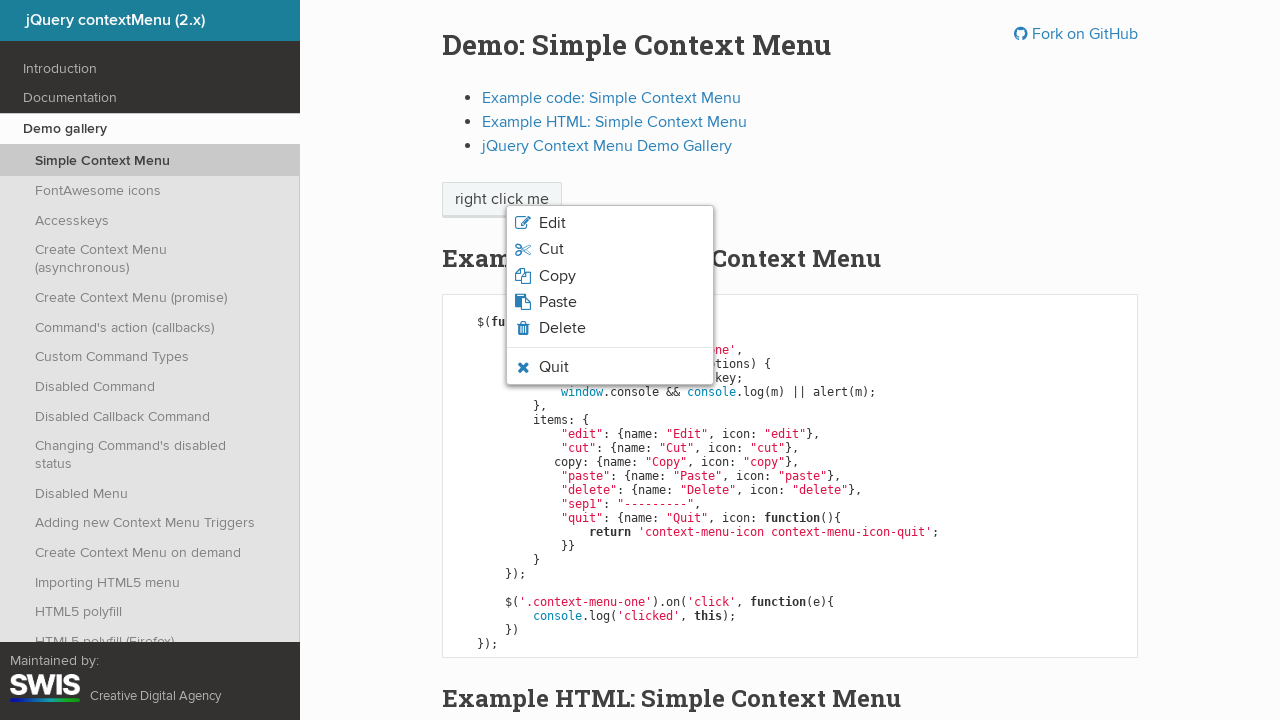

Clicked on edit option in context menu at (610, 223) on .context-menu-icon-edit
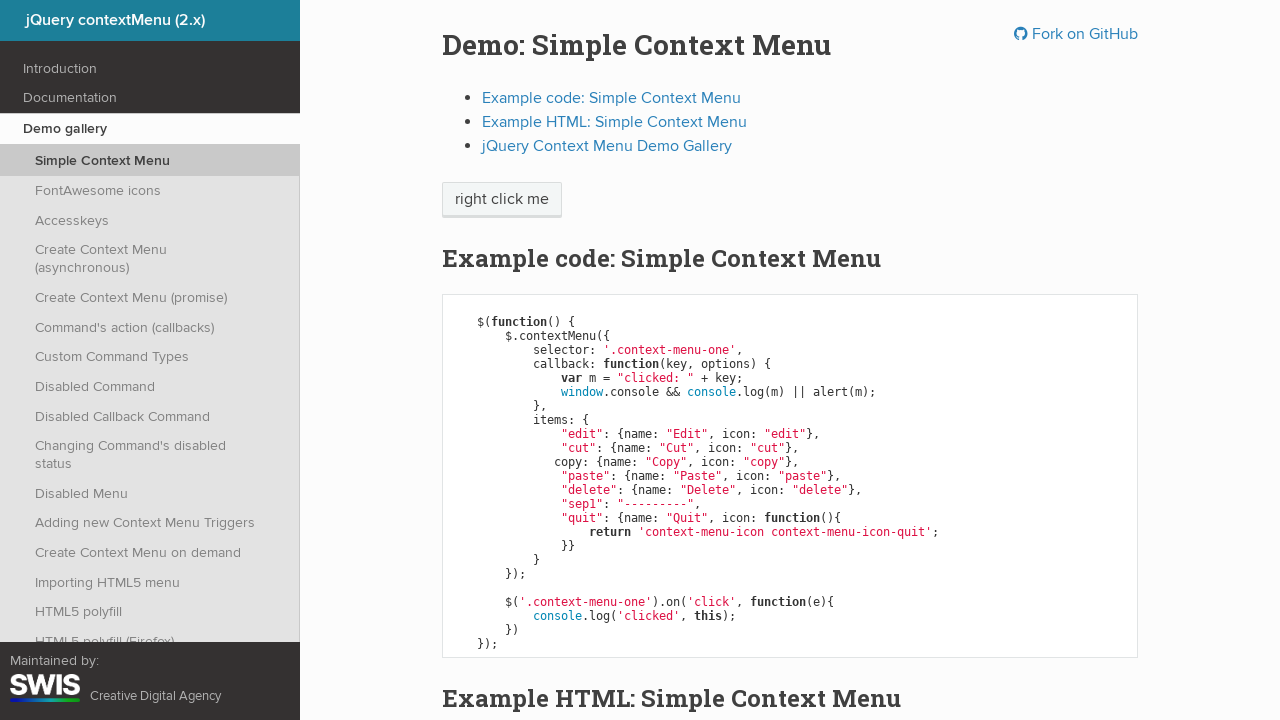

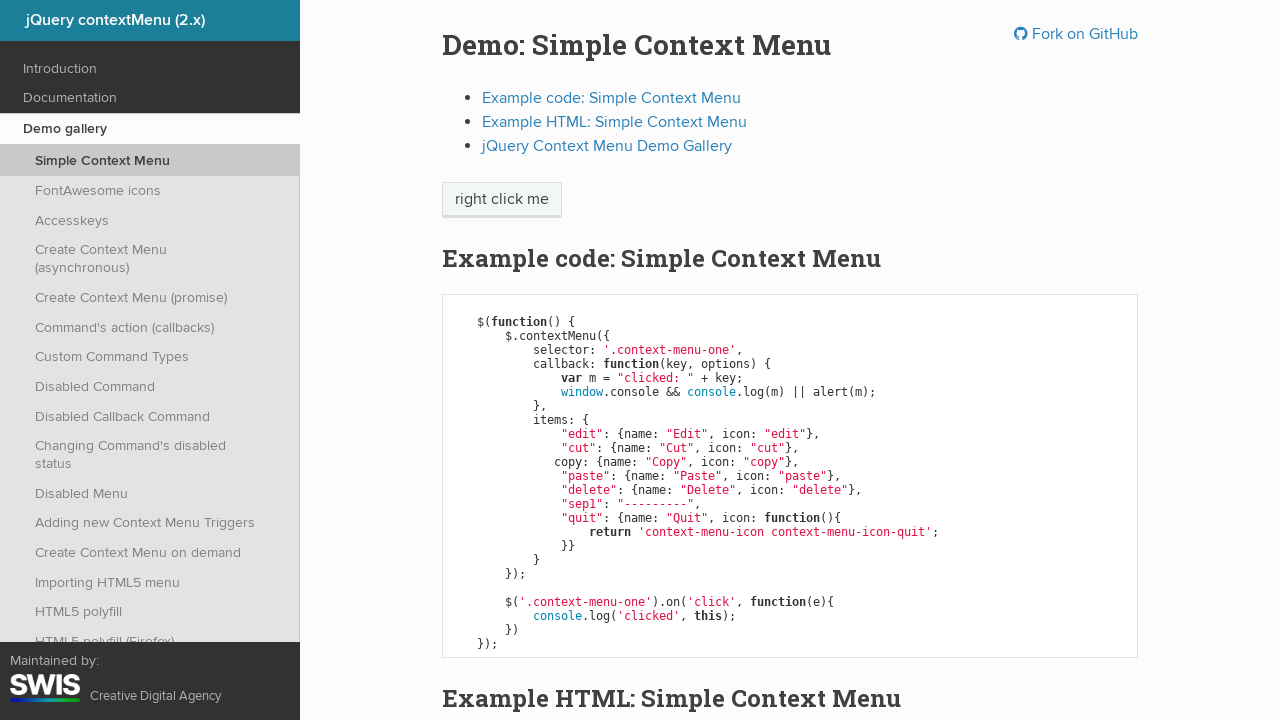